Tests drag and drop functionality on jQueryUI demo page by dragging an element and dropping it onto a target area within an iframe

Starting URL: https://jqueryui.com/droppable/

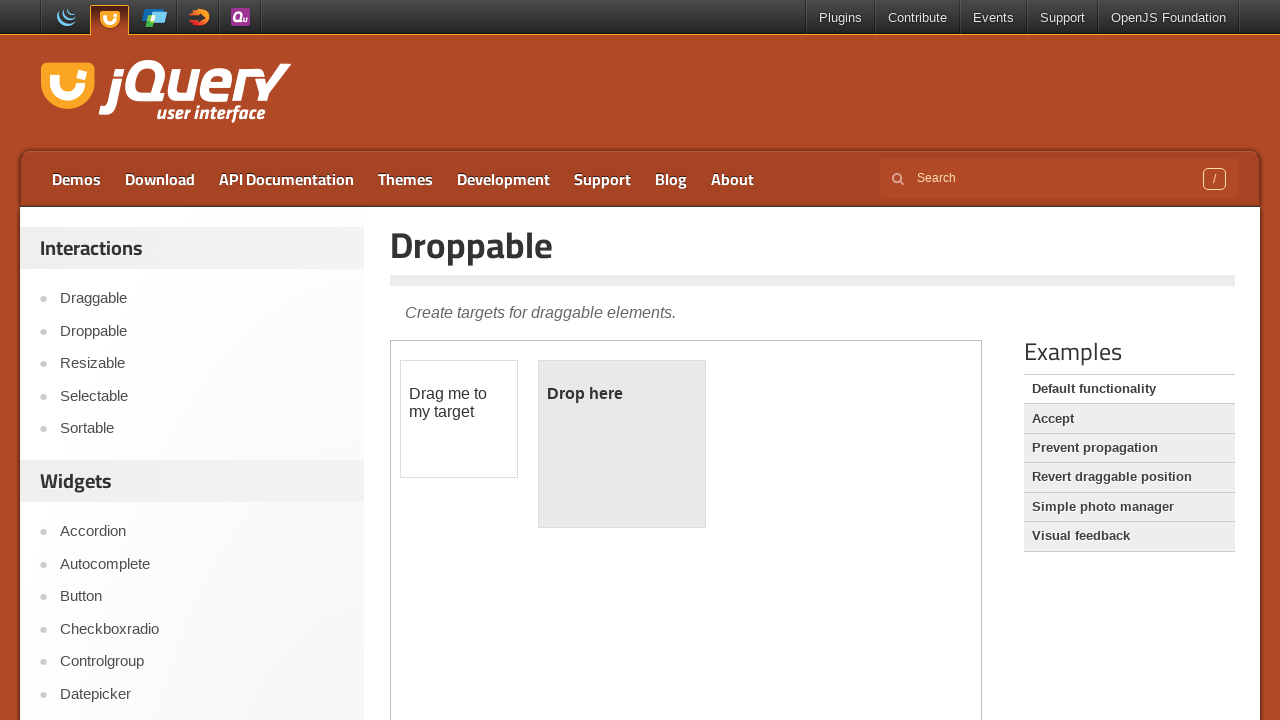

Located the demo iframe containing draggable elements
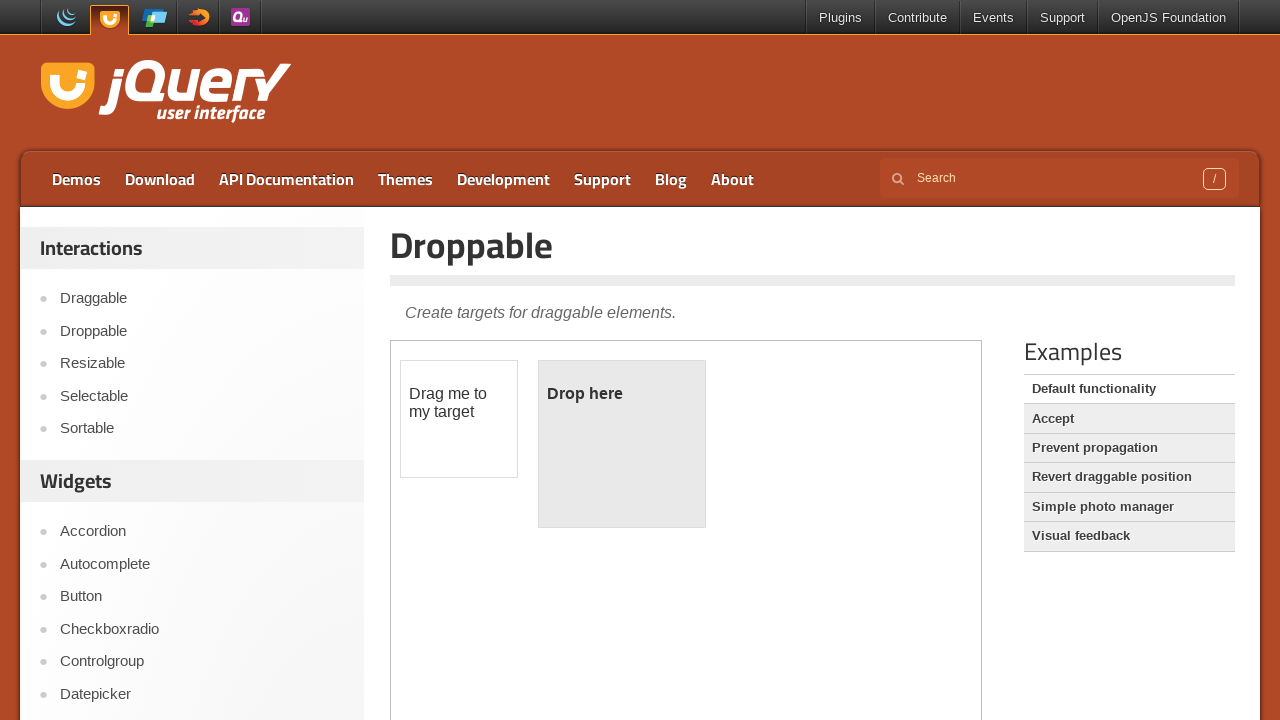

Located the draggable element with ID 'draggable'
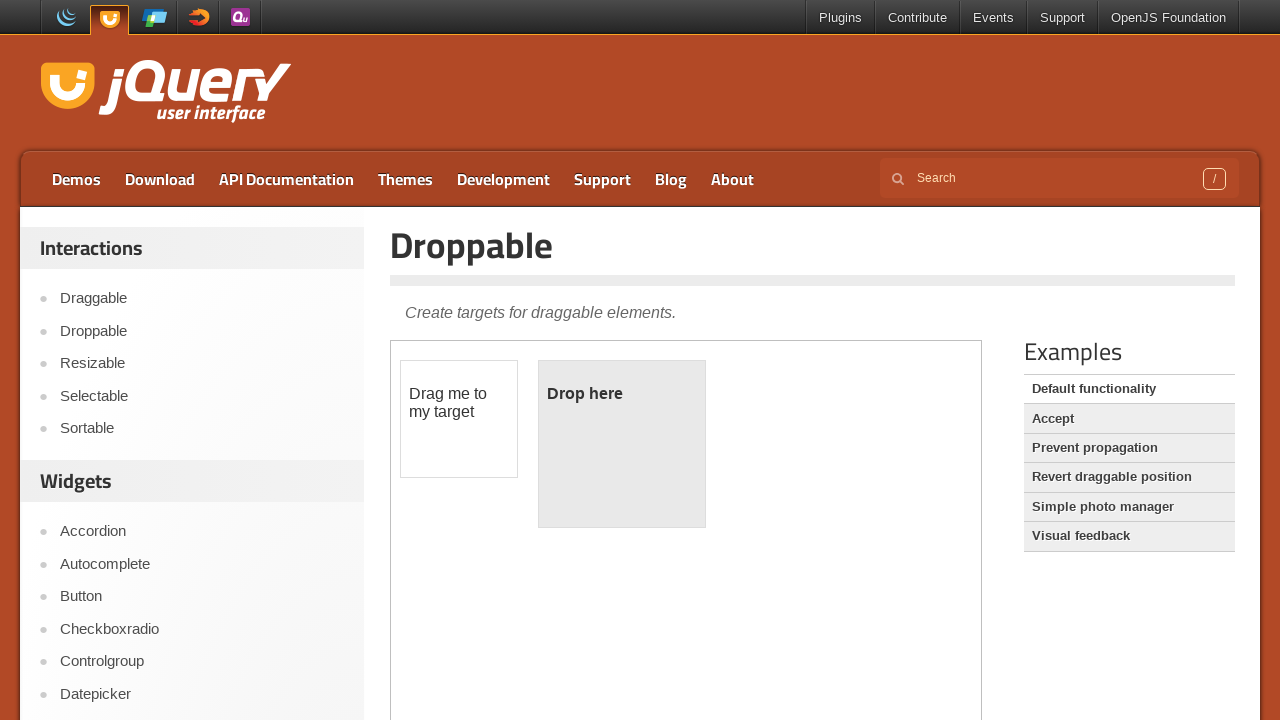

Located the droppable target element with ID 'droppable'
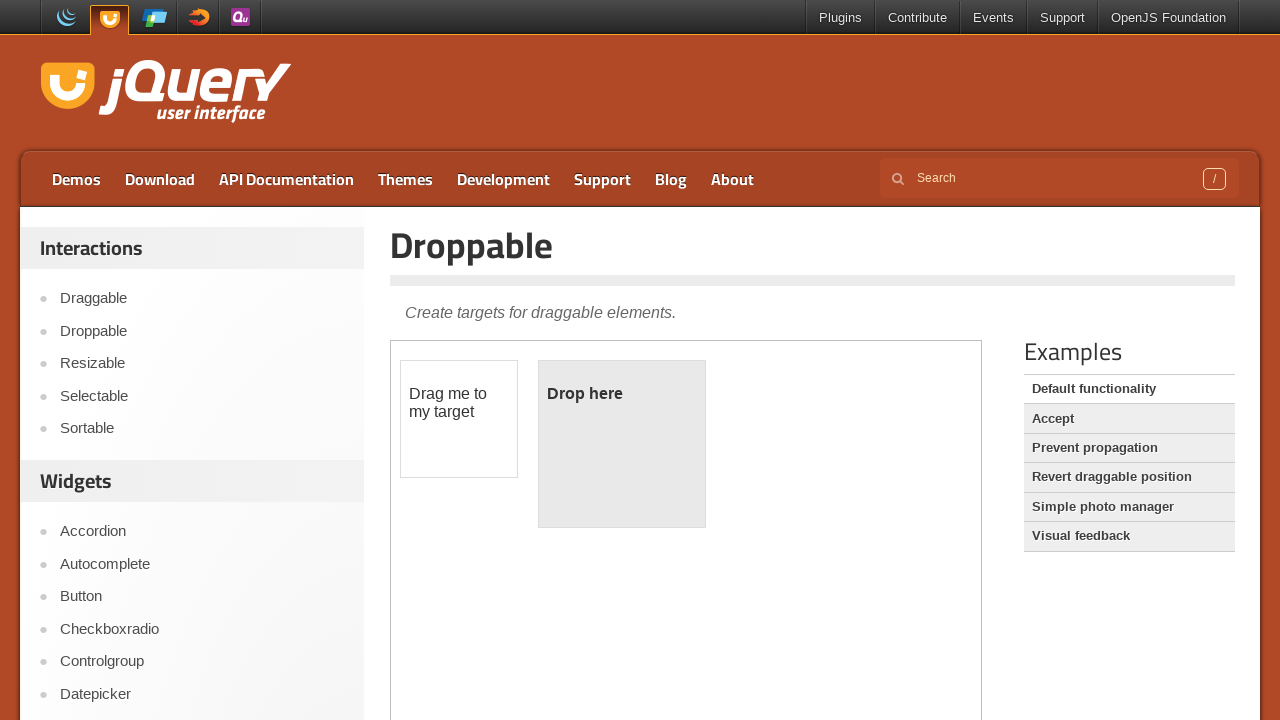

Dragged the draggable element onto the droppable target area at (622, 444)
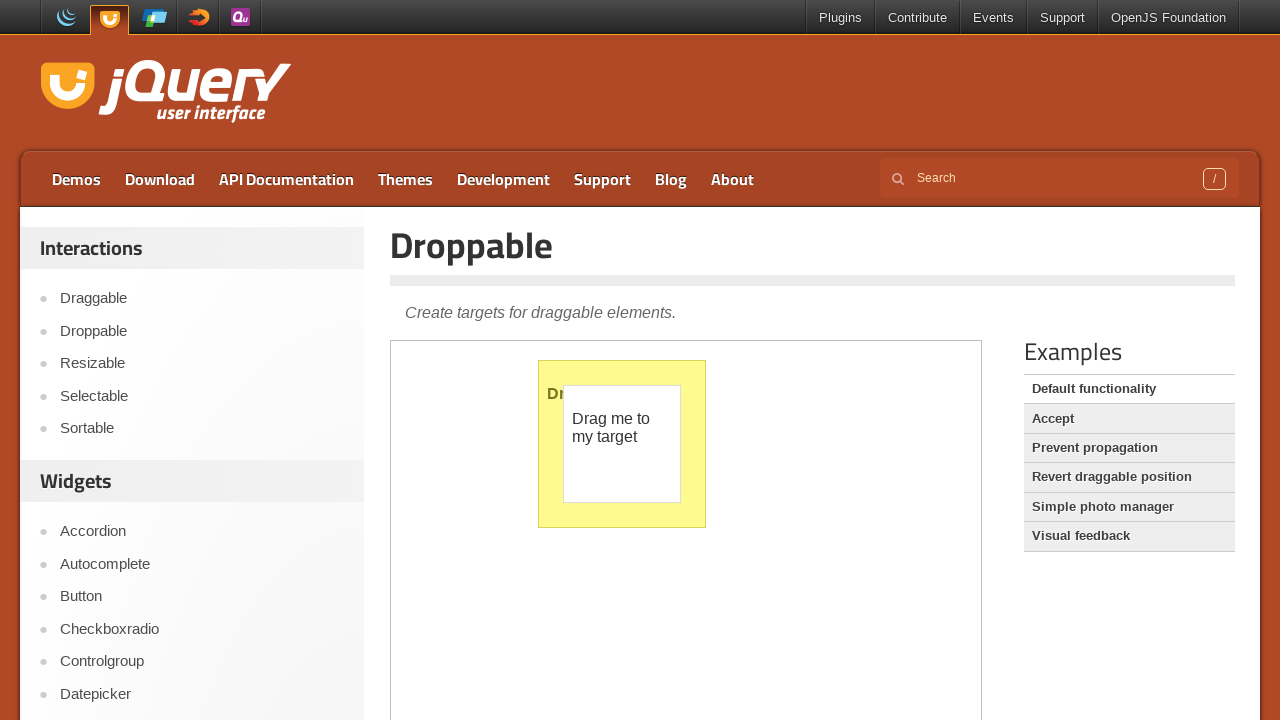

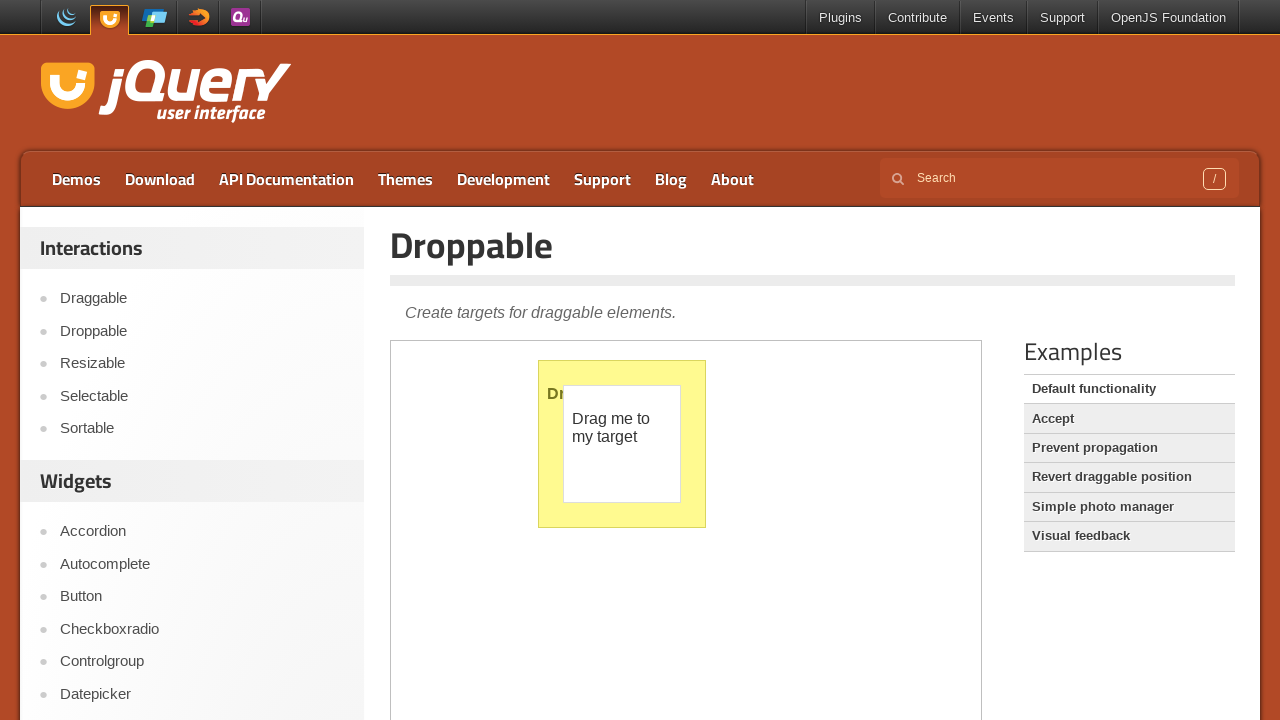